Tests dynamic controls page by clicking the Remove button and waiting for a confirmation message to appear

Starting URL: http://the-internet.herokuapp.com/dynamic_controls

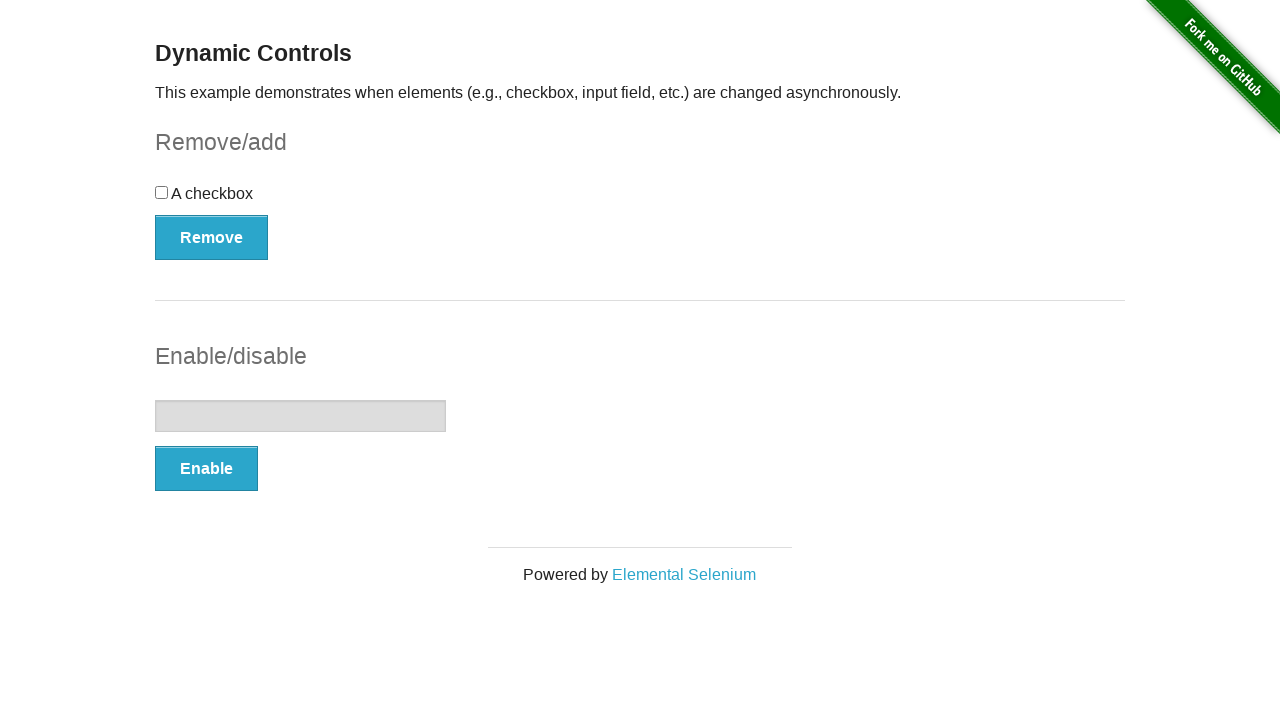

Clicked the Remove button at (212, 237) on xpath=//*[.='Remove']
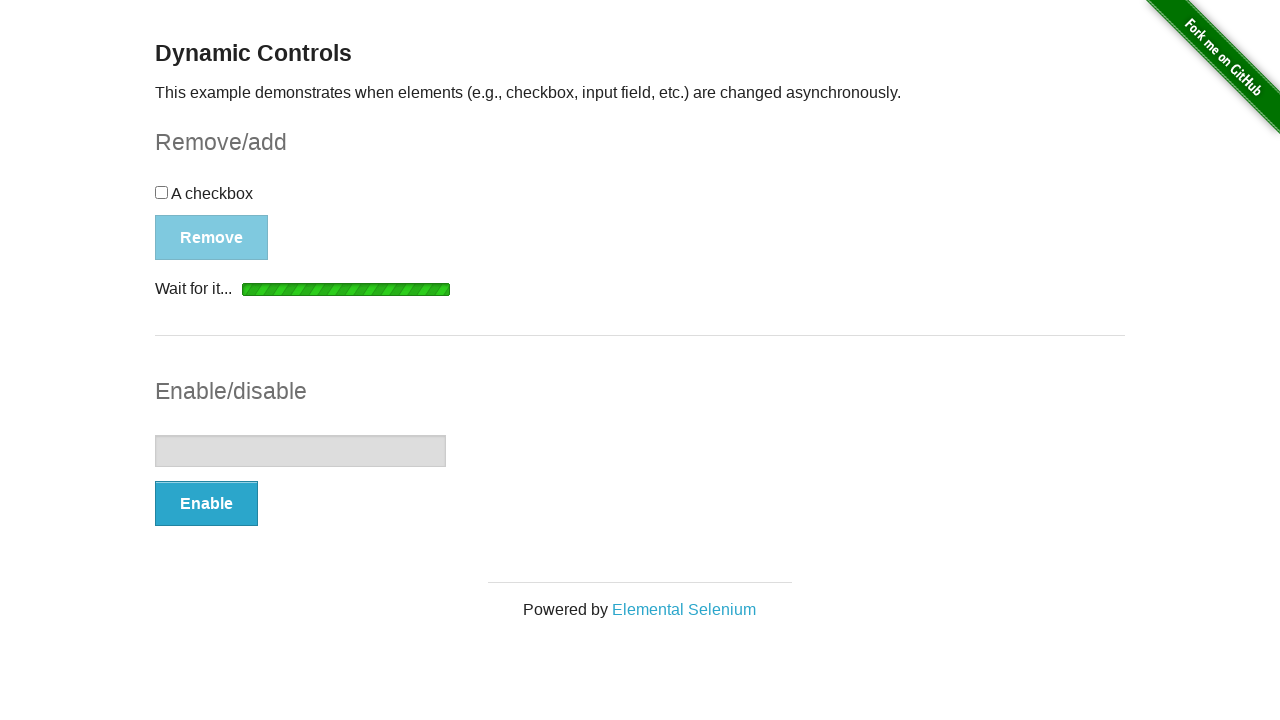

Confirmation message appeared
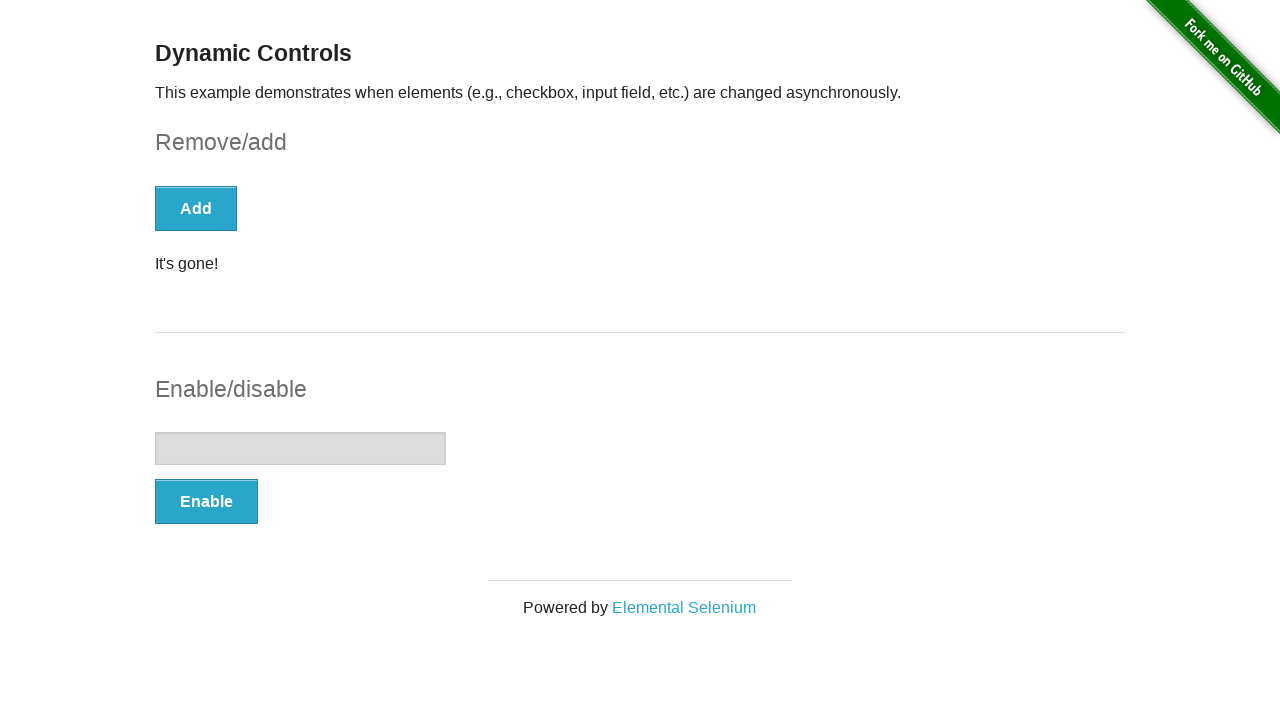

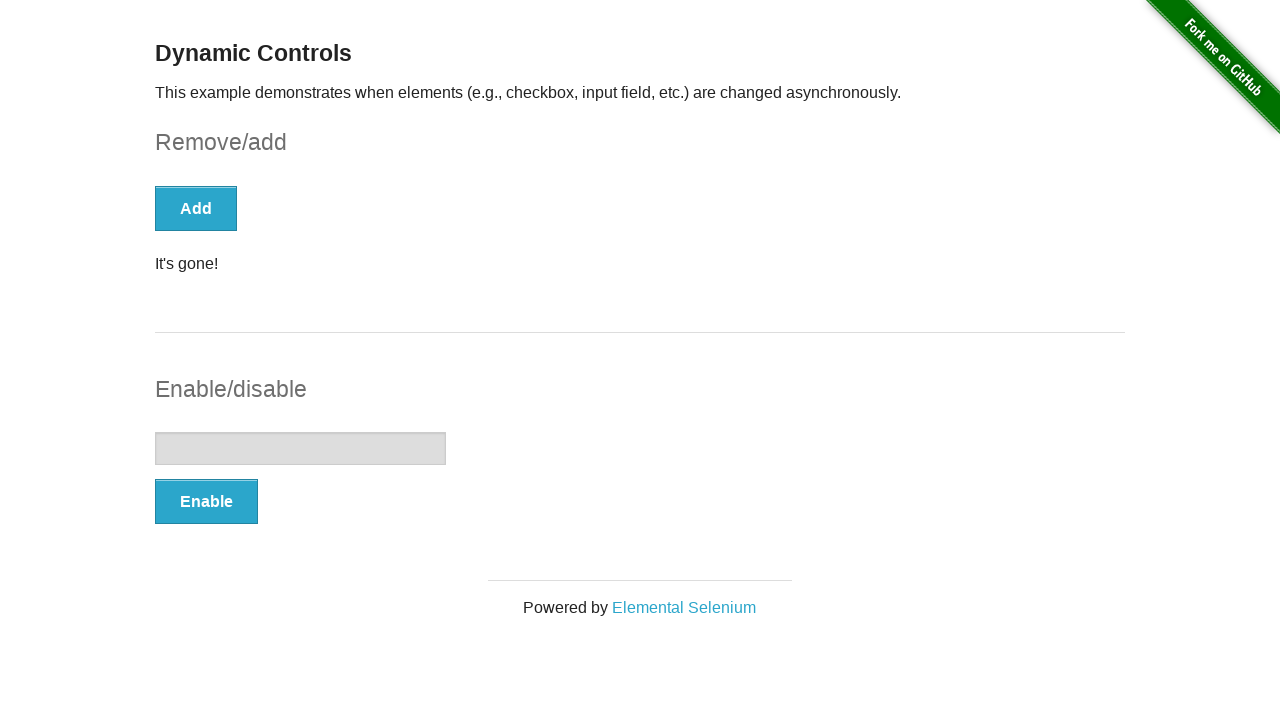